Tests explicit wait functionality by clicking a timer button and waiting for an element to become visible on a Selenium practice blog page.

Starting URL: http://seleniumpractise.blogspot.in/2016/08/how-to-use-explicit-wait-in-selenium.html

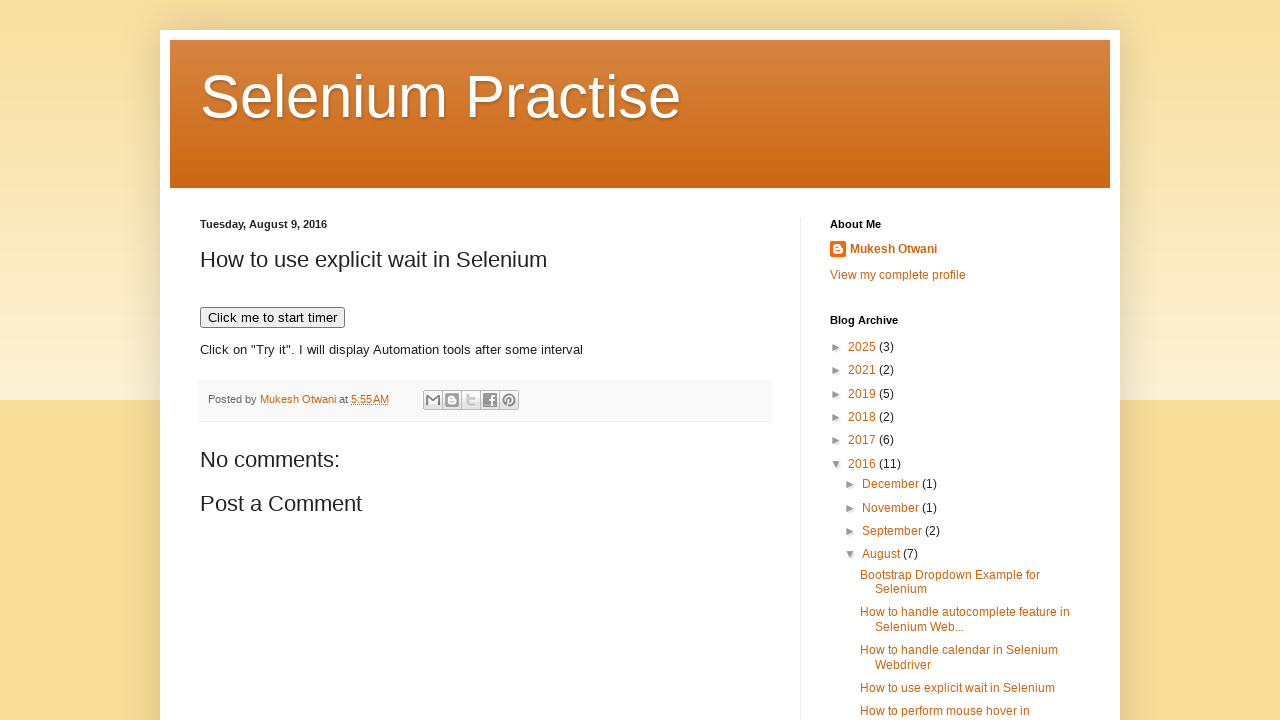

Navigated to Selenium practice blog page for explicit wait testing
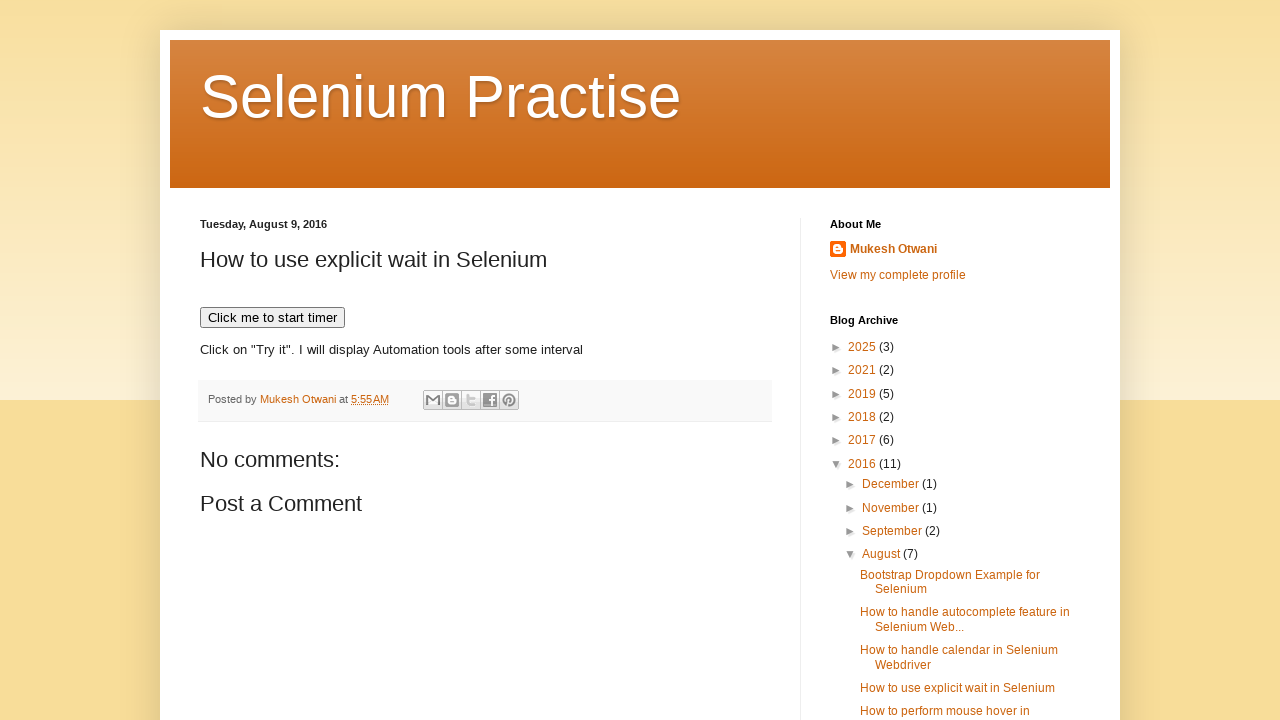

Clicked timer button to start wait demonstration at (272, 318) on xpath=//*[@id='post-body-7708391096228750161']/button
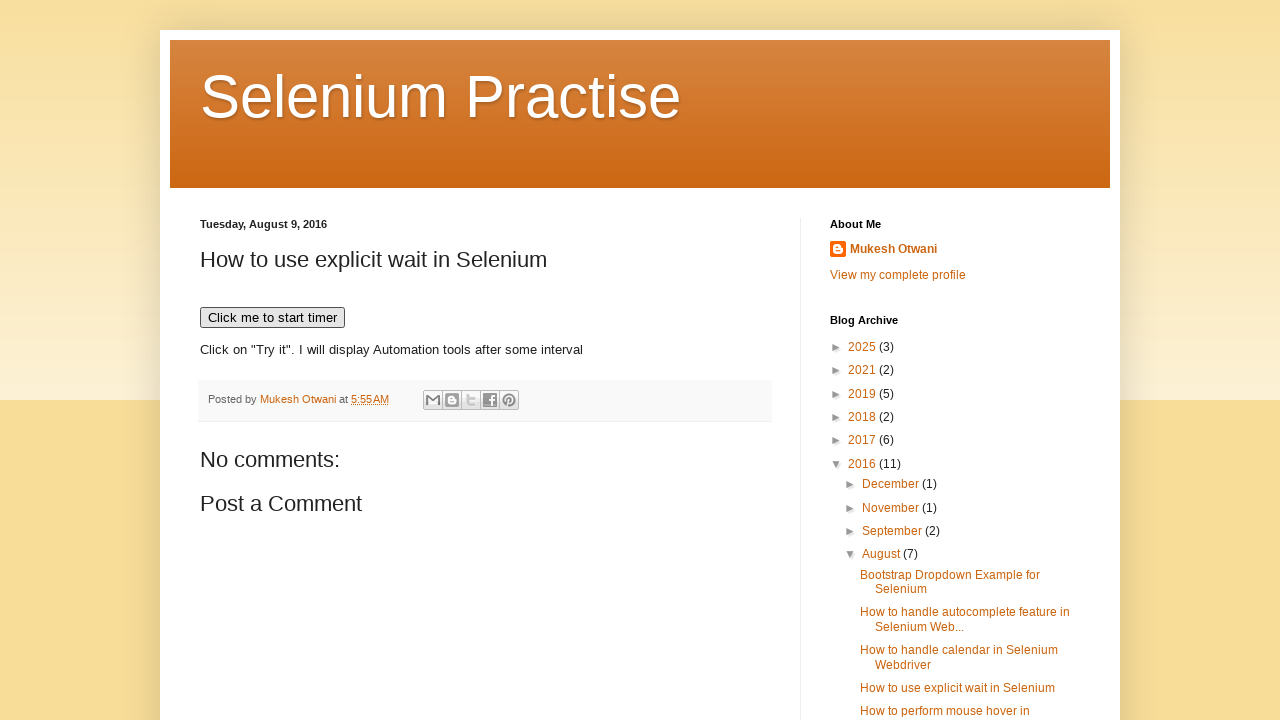

Element became visible after explicit wait completed
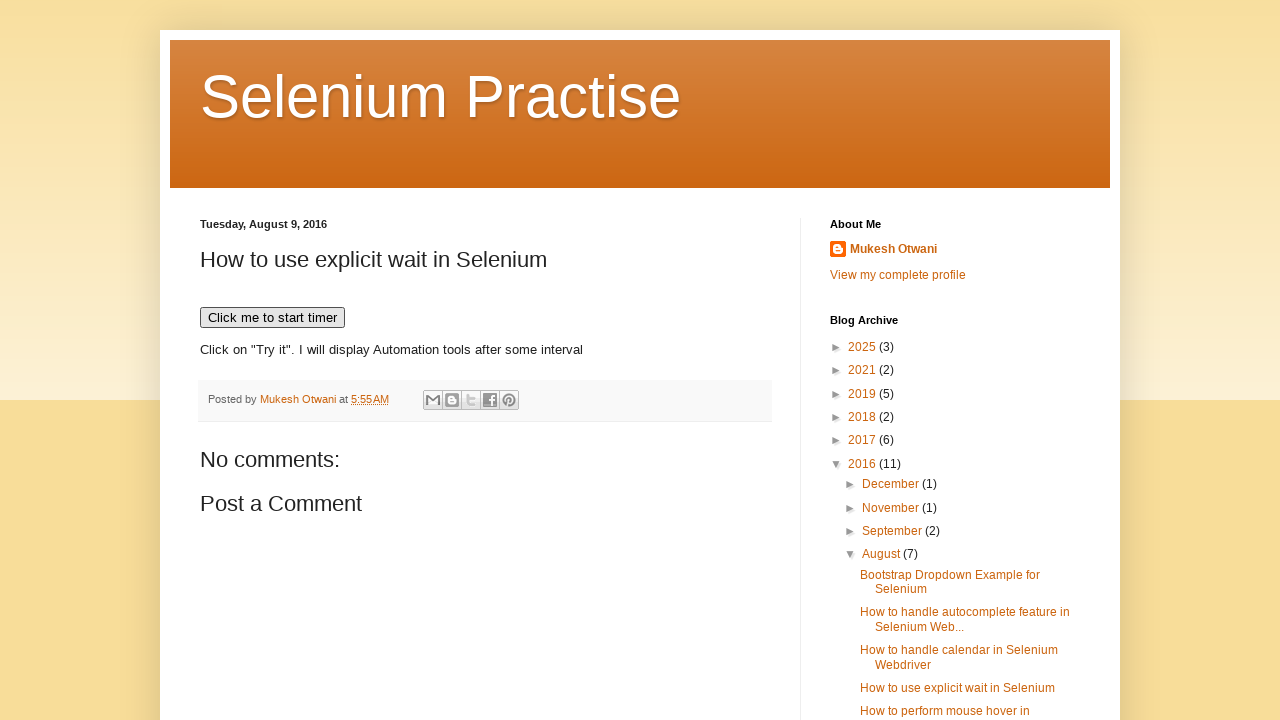

Assertion passed: element is visible
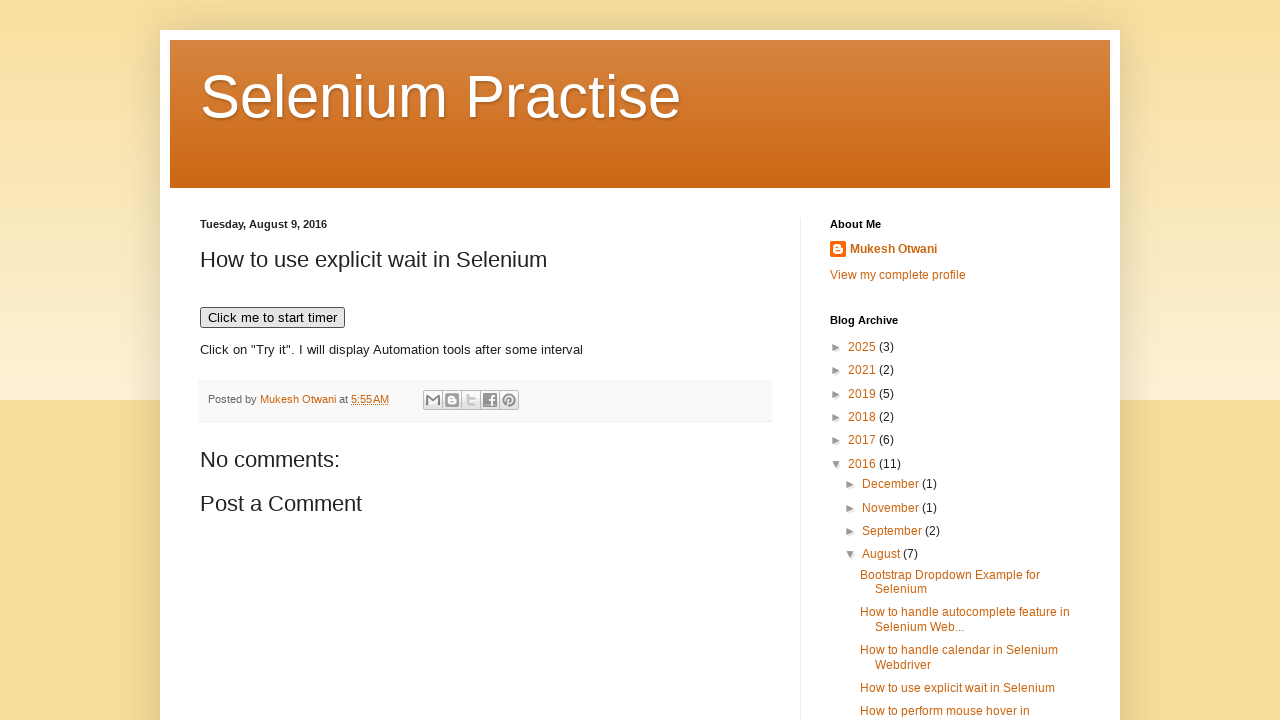

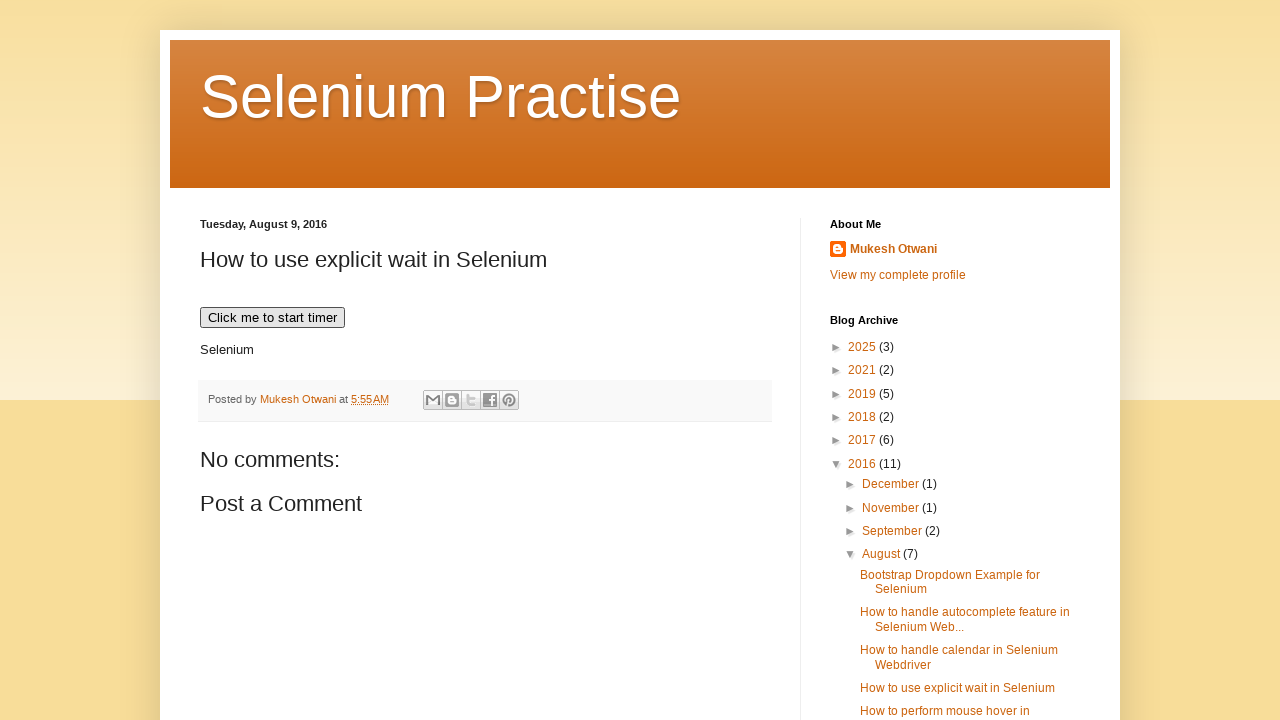